Demonstrates mouse events by drawing a square shape on a paint canvas website using mouse move, down, and up actions.

Starting URL: https://paint.js.org/

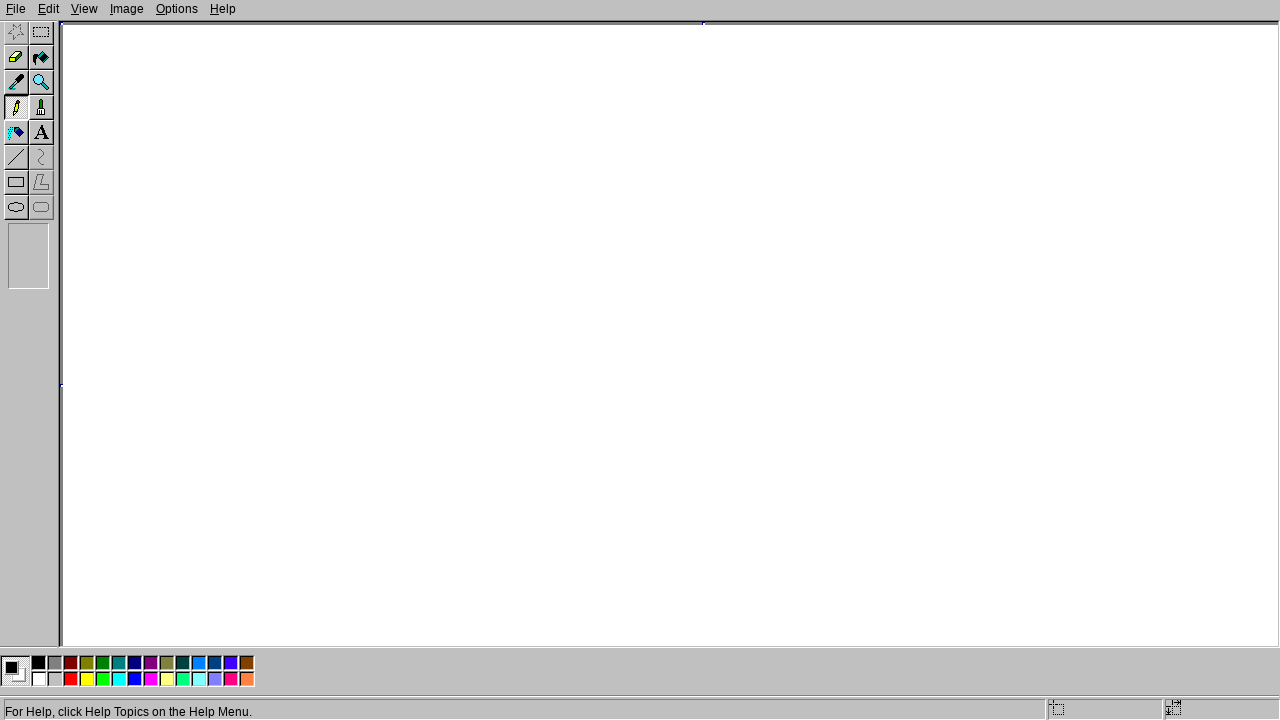

Navigated to paint.js.org
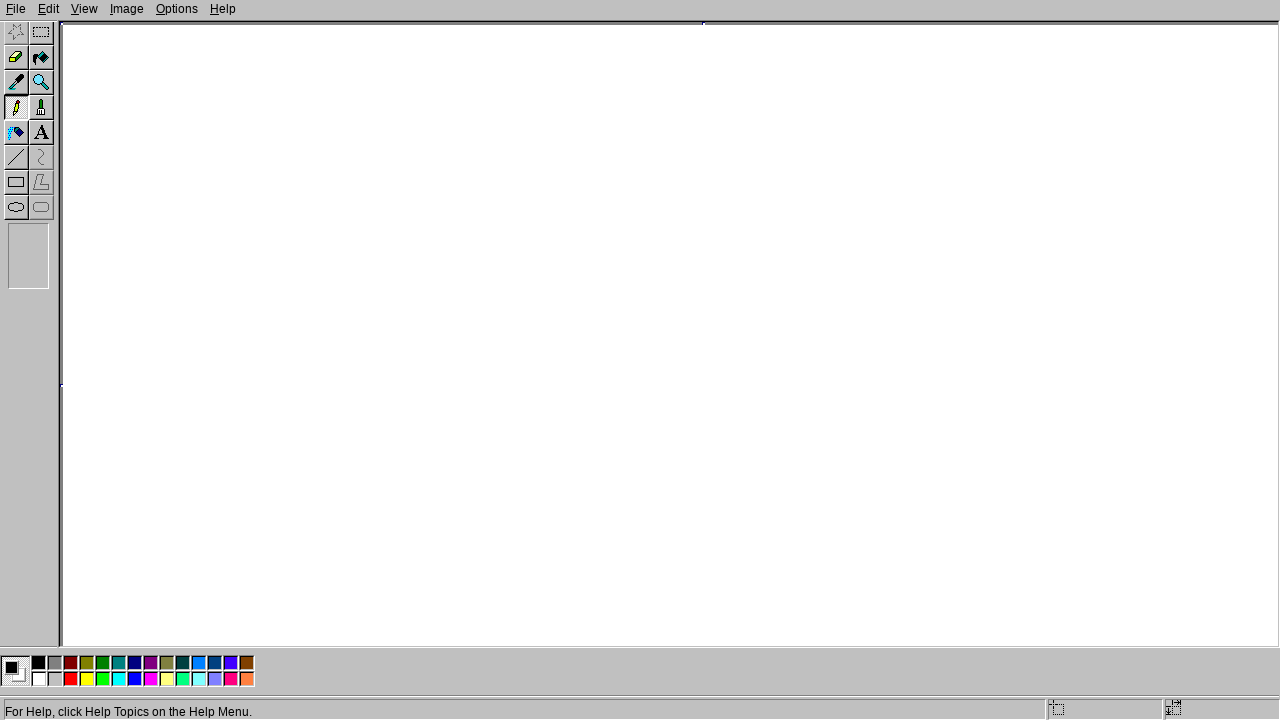

Moved mouse to starting position (200, 200) at (200, 200)
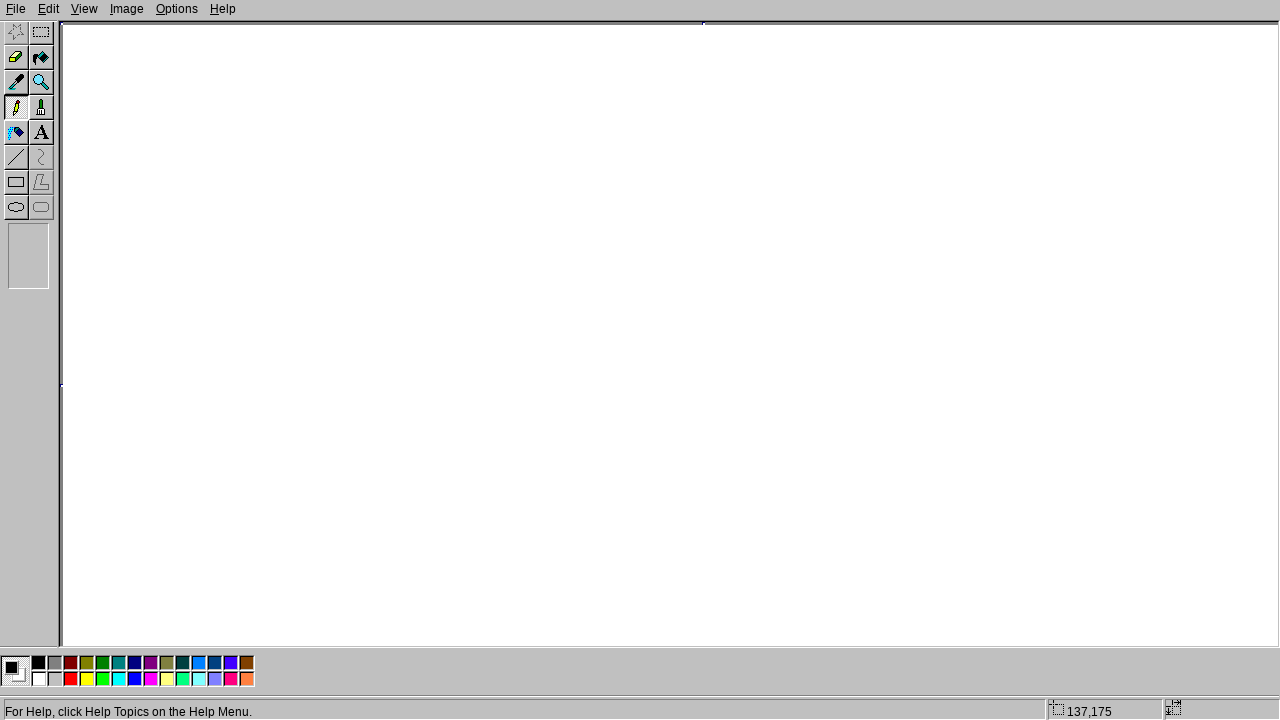

Pressed mouse button down to start drawing at (200, 200)
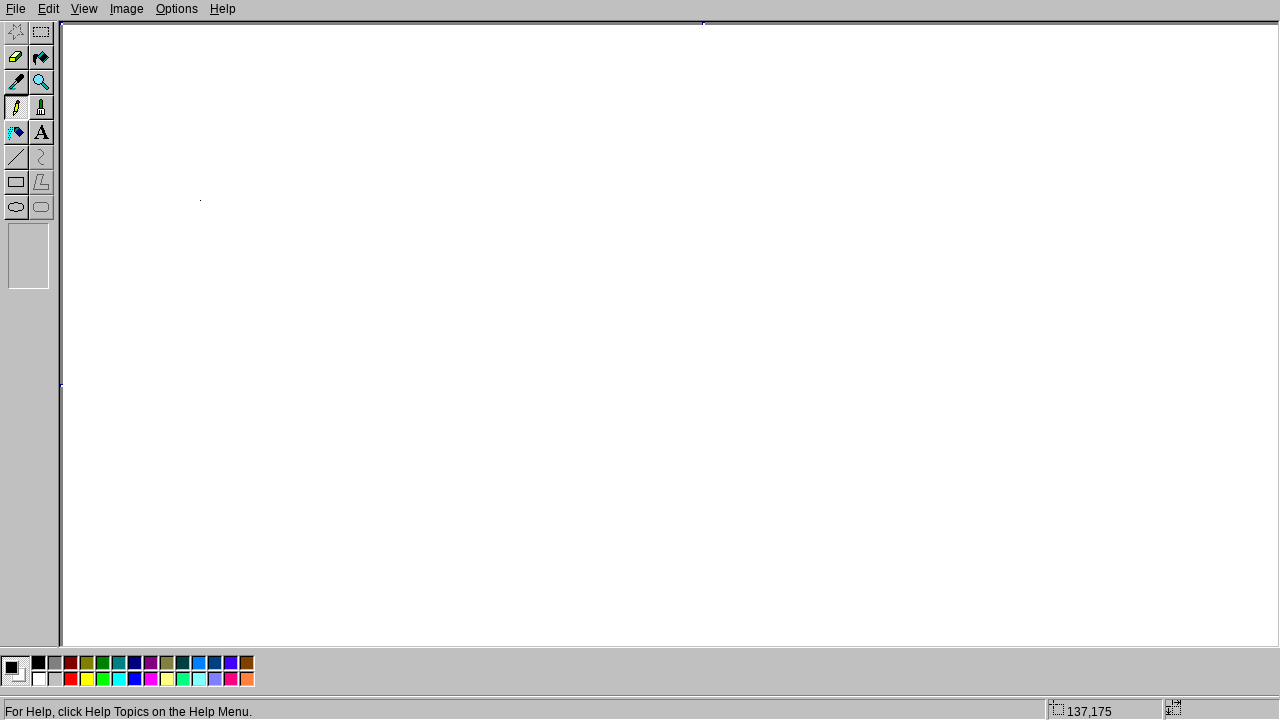

Moved mouse to top-right corner (400, 200) at (400, 200)
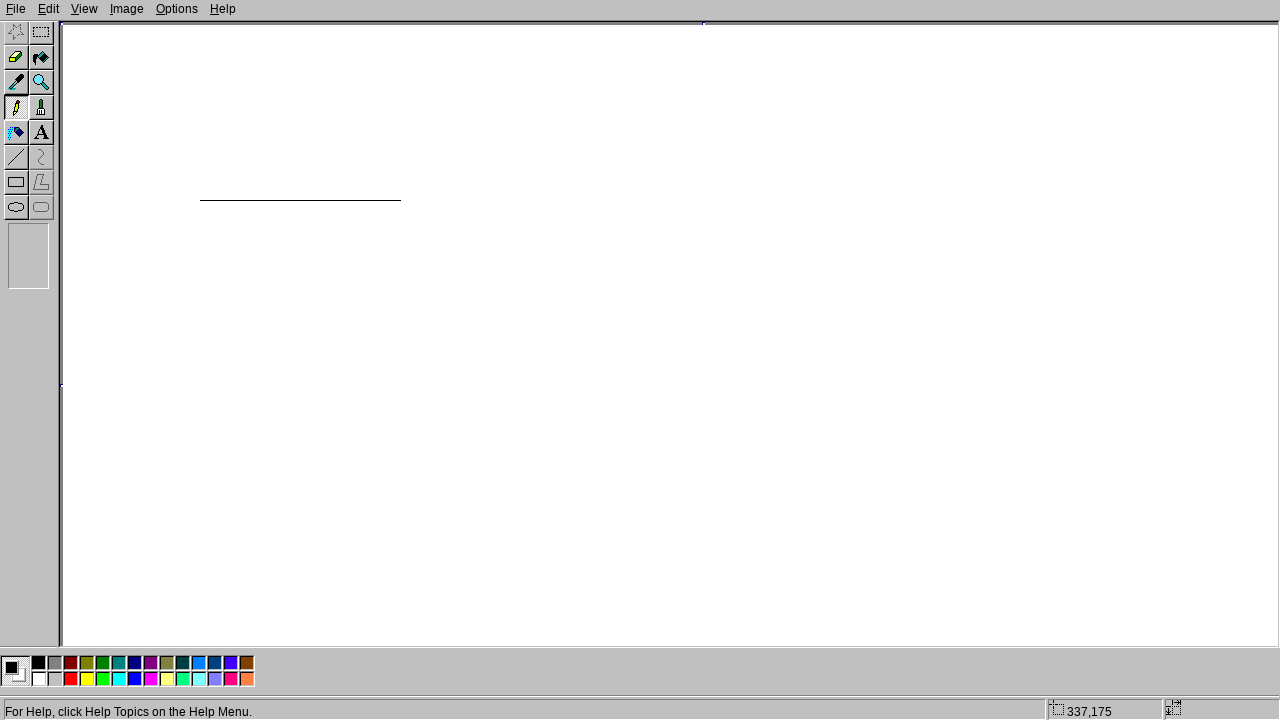

Moved mouse to bottom-right corner (400, 400) at (400, 400)
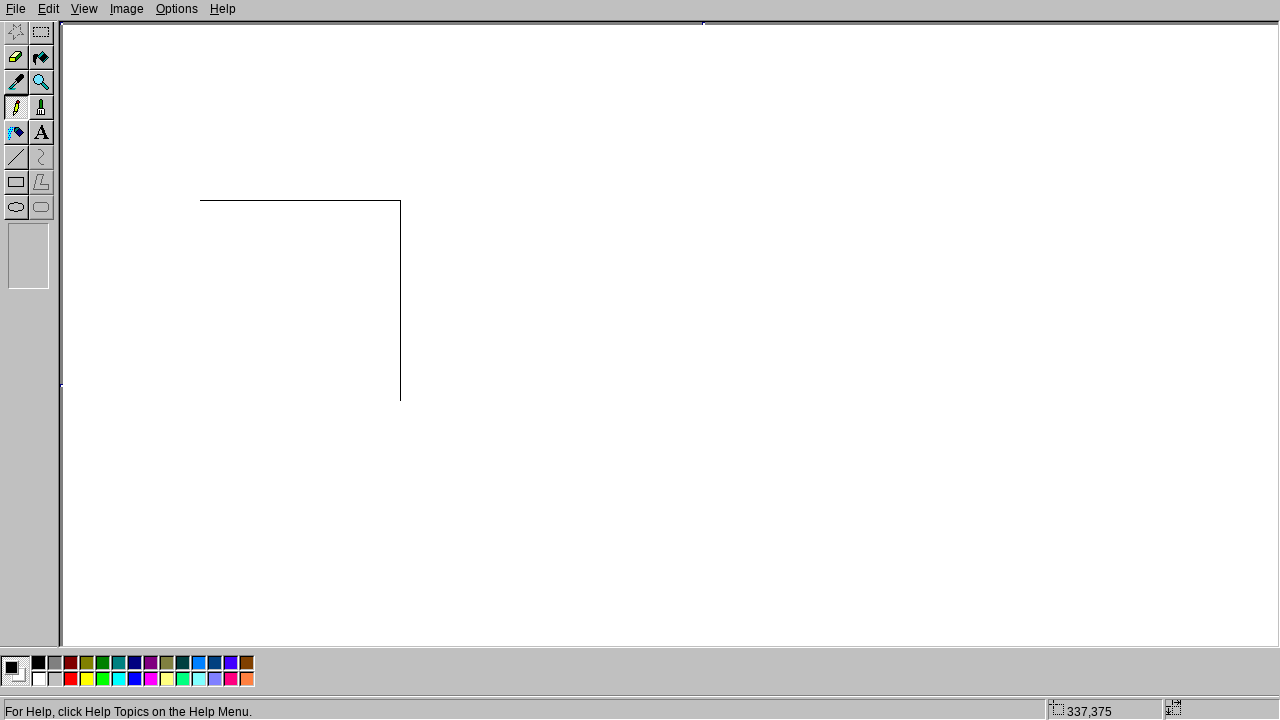

Moved mouse to bottom-left corner (200, 400) at (200, 400)
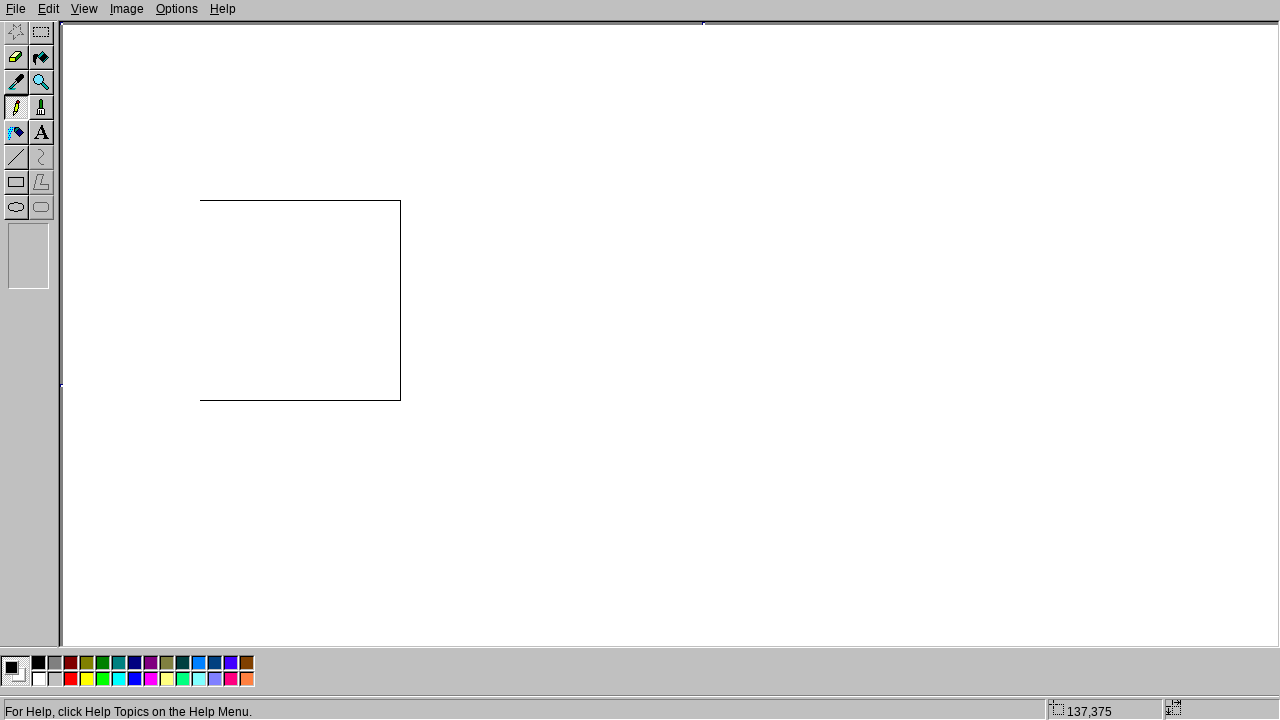

Moved mouse back to starting position (200, 200) at (200, 200)
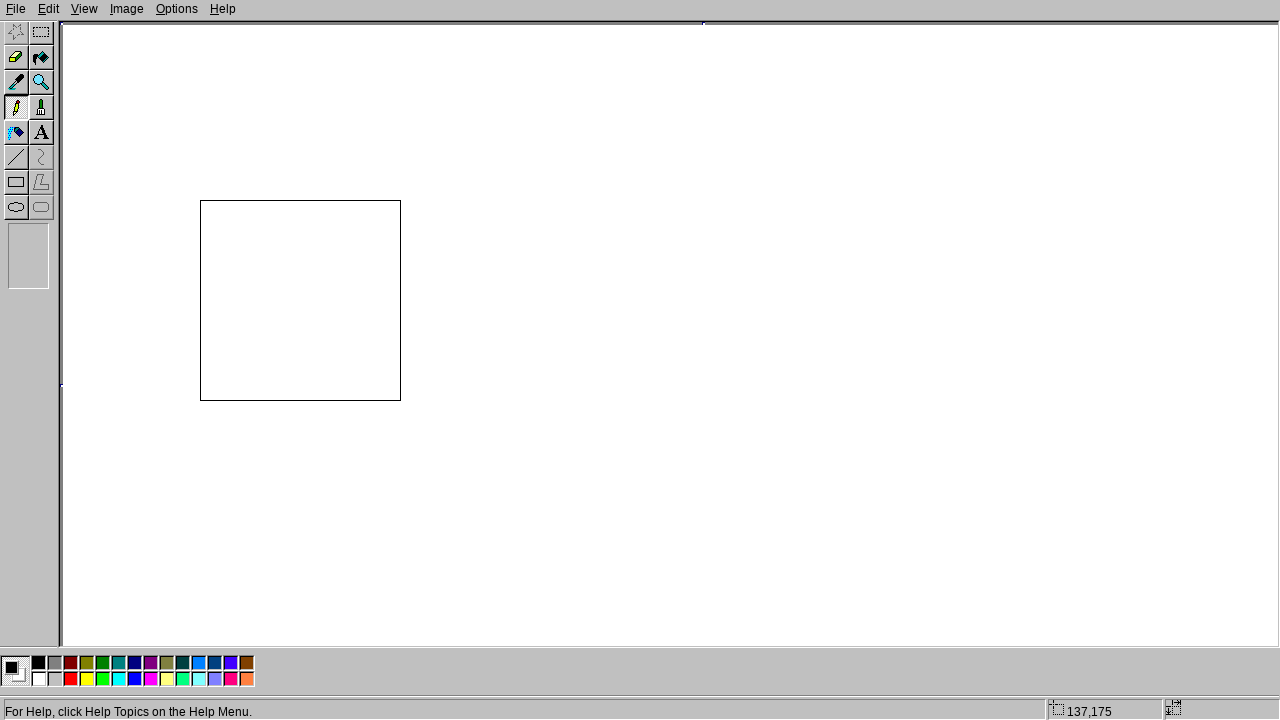

Released mouse button to complete square drawing at (200, 200)
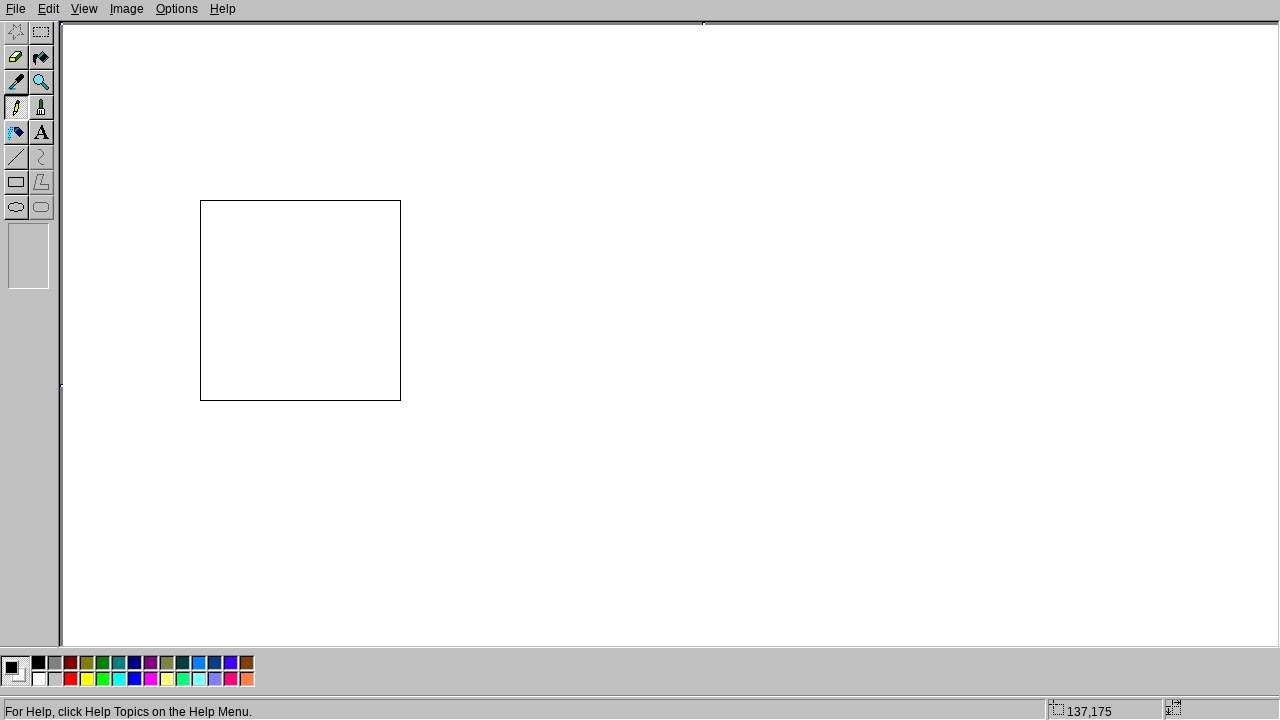

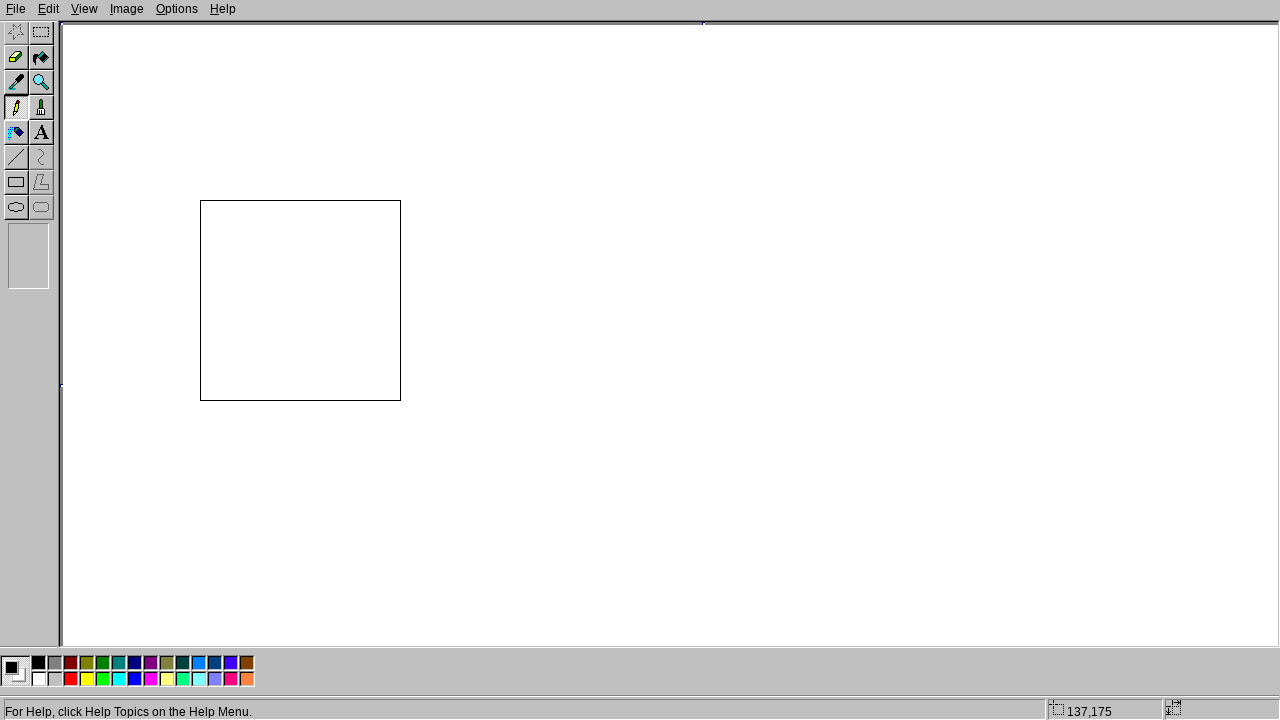